Tests window switching functionality by clicking a link that opens a new window and verifying content in the new window

Starting URL: https://the-internet.herokuapp.com/windows

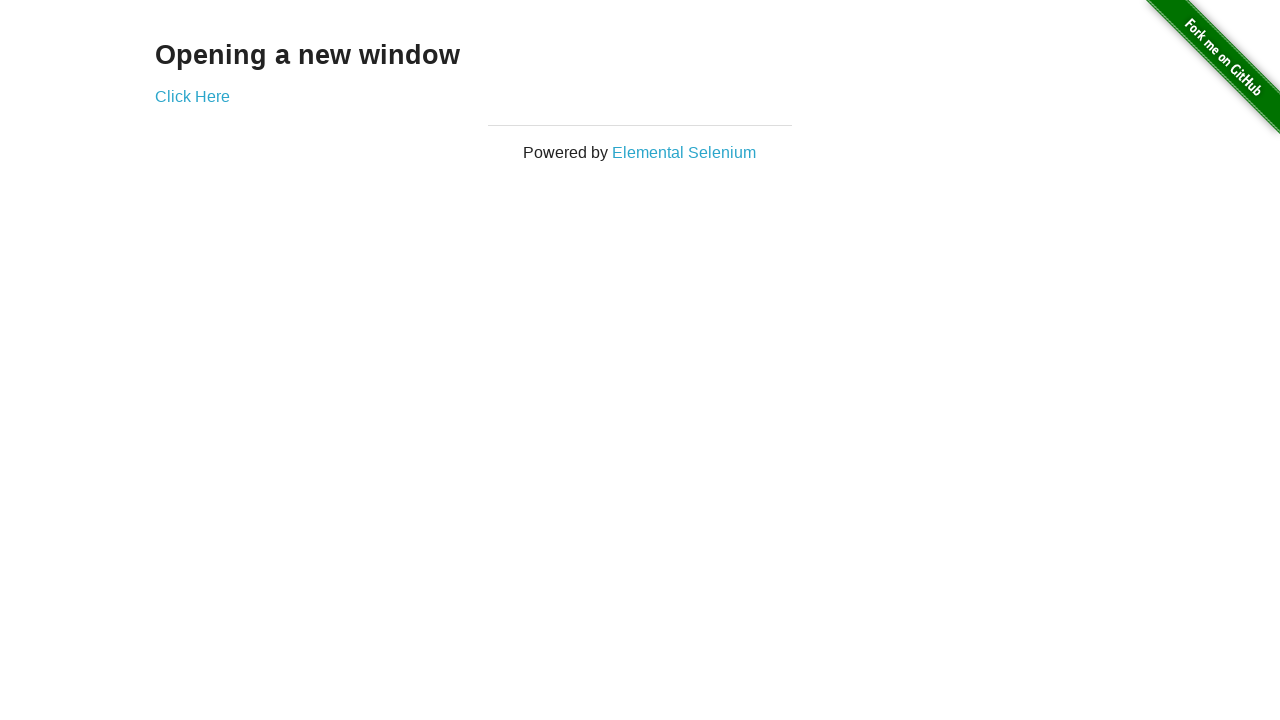

Clicked 'Click Here' link to open new window at (192, 96) on text=Click Here
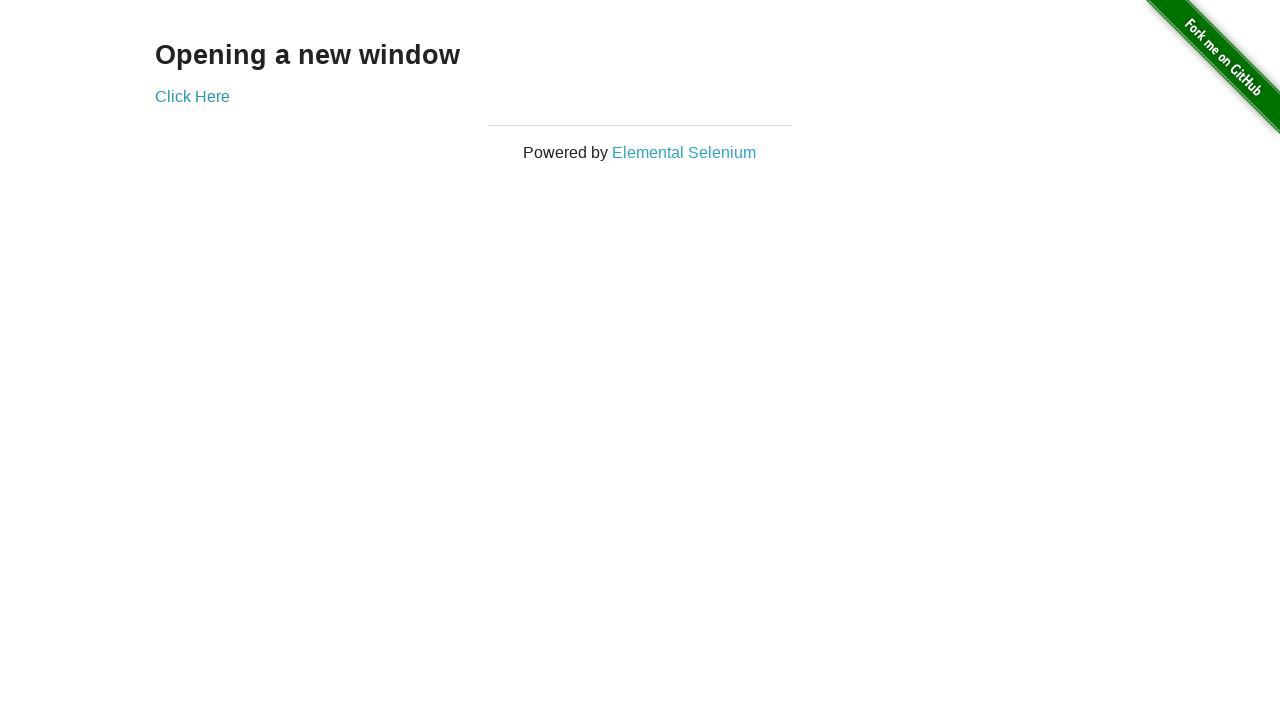

New window opened and captured
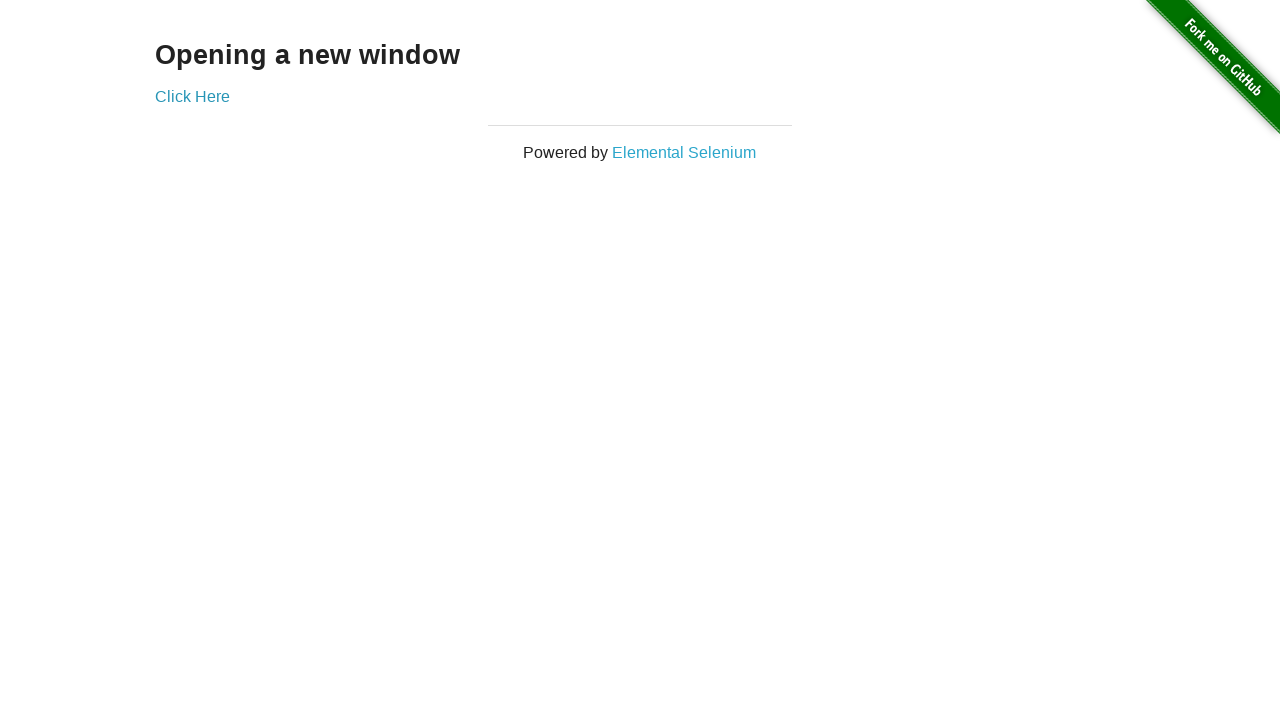

Waited for h3 element to appear in new window
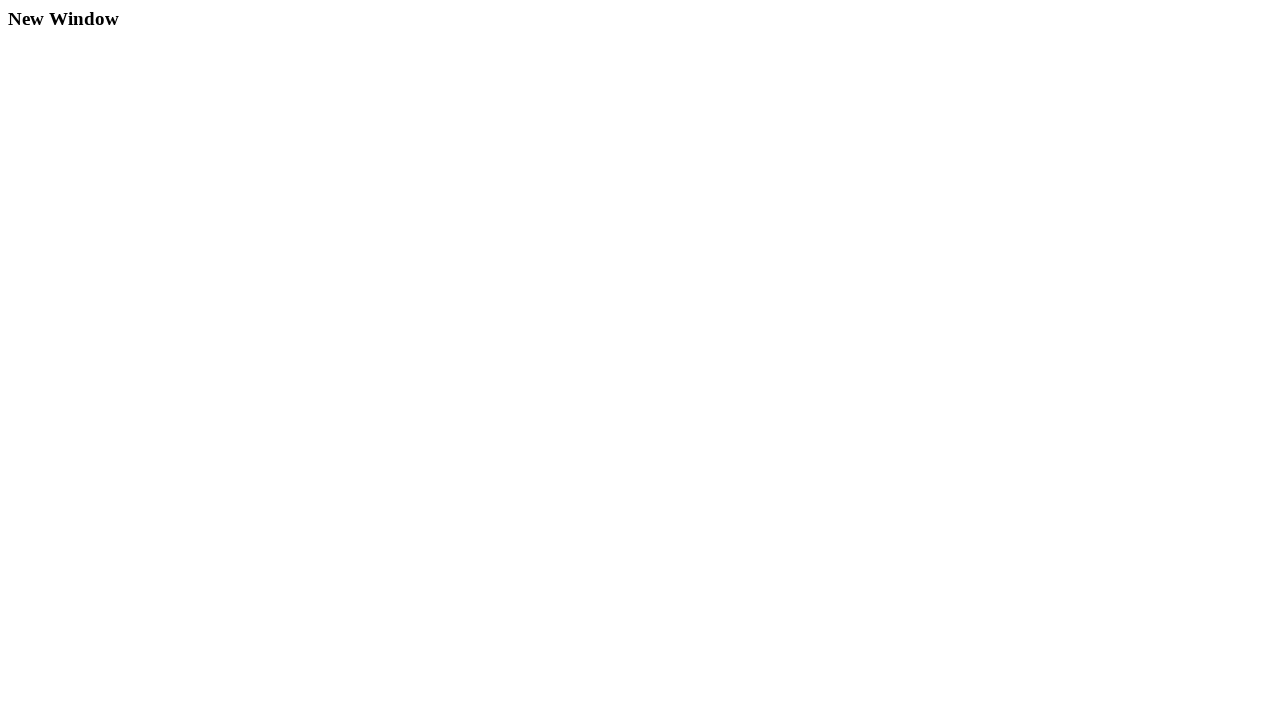

Verified h3 element is visible in new window
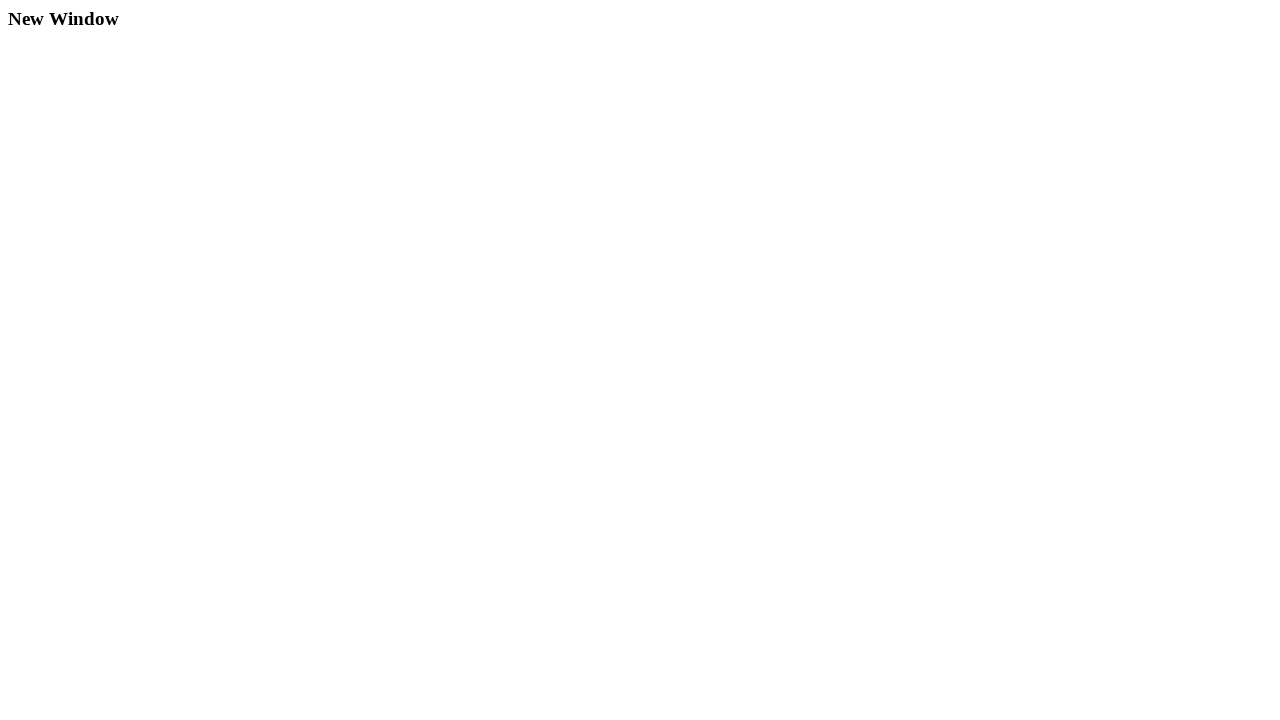

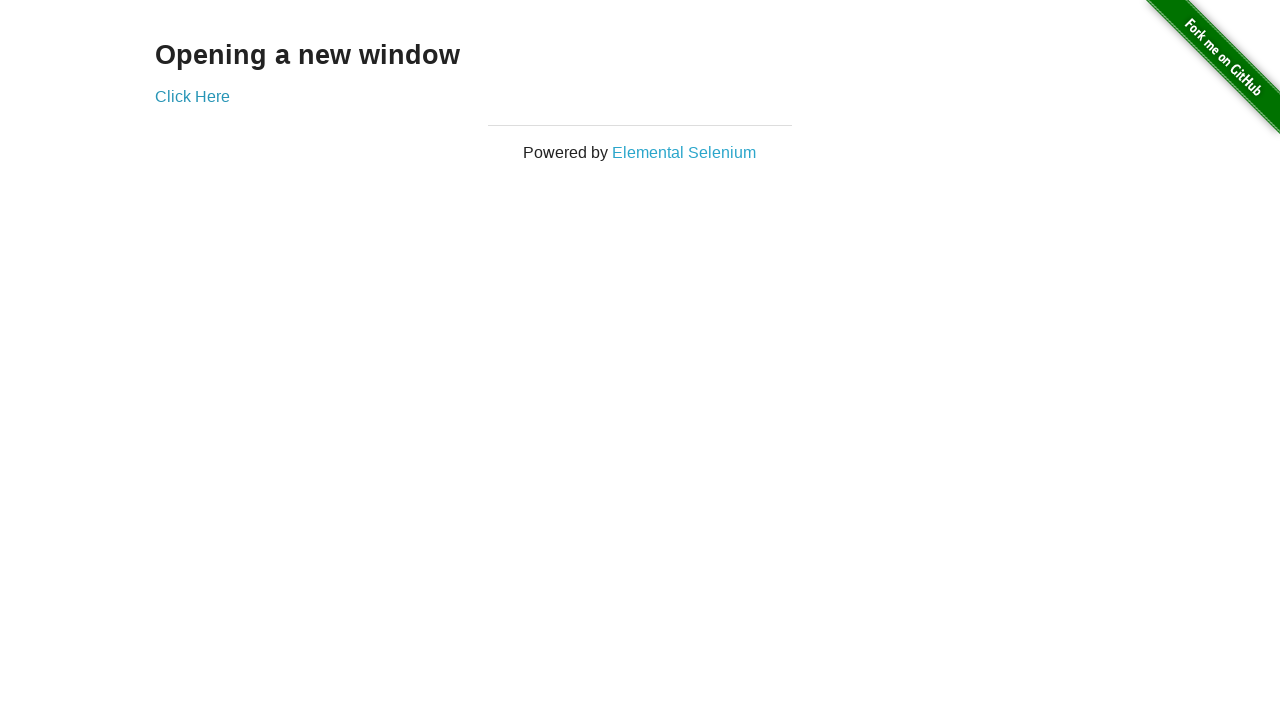